Navigates to a practice page, locates the footer section, finds links in the first column, and opens each link in a new tab using keyboard shortcuts, then switches through all opened tabs.

Starting URL: http://qaclickacademy.com/practice.php

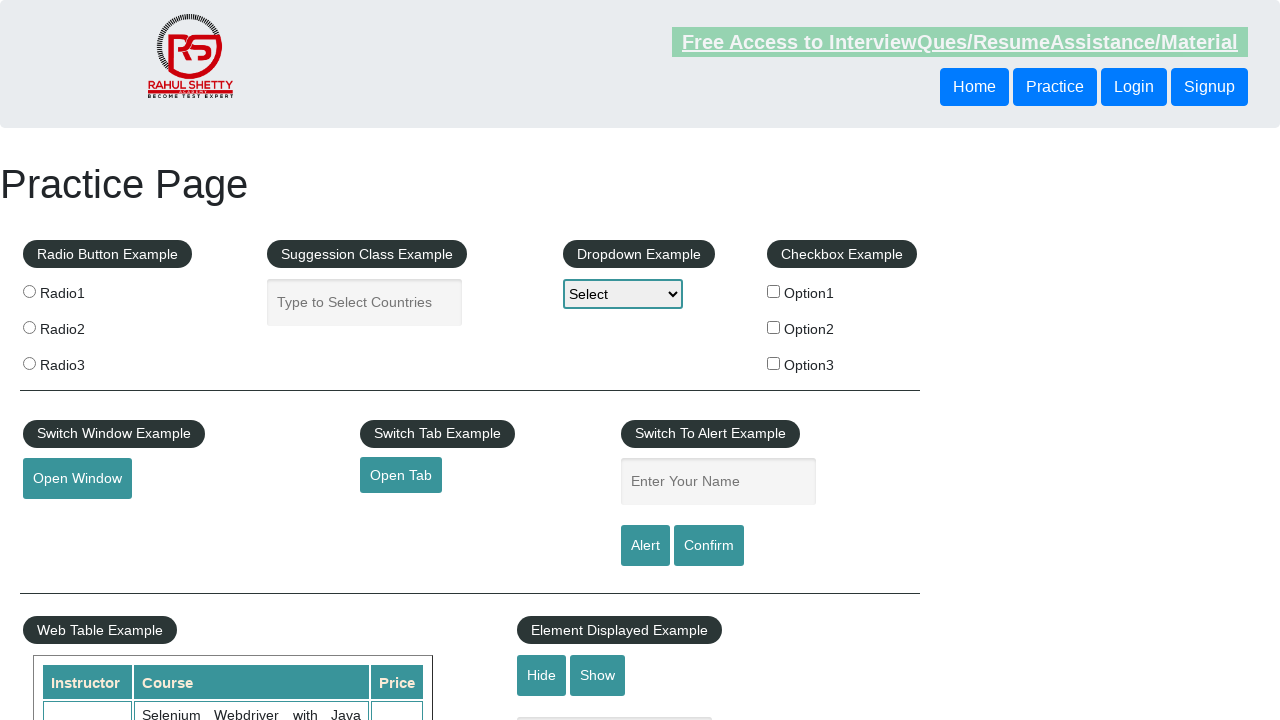

Footer section loaded
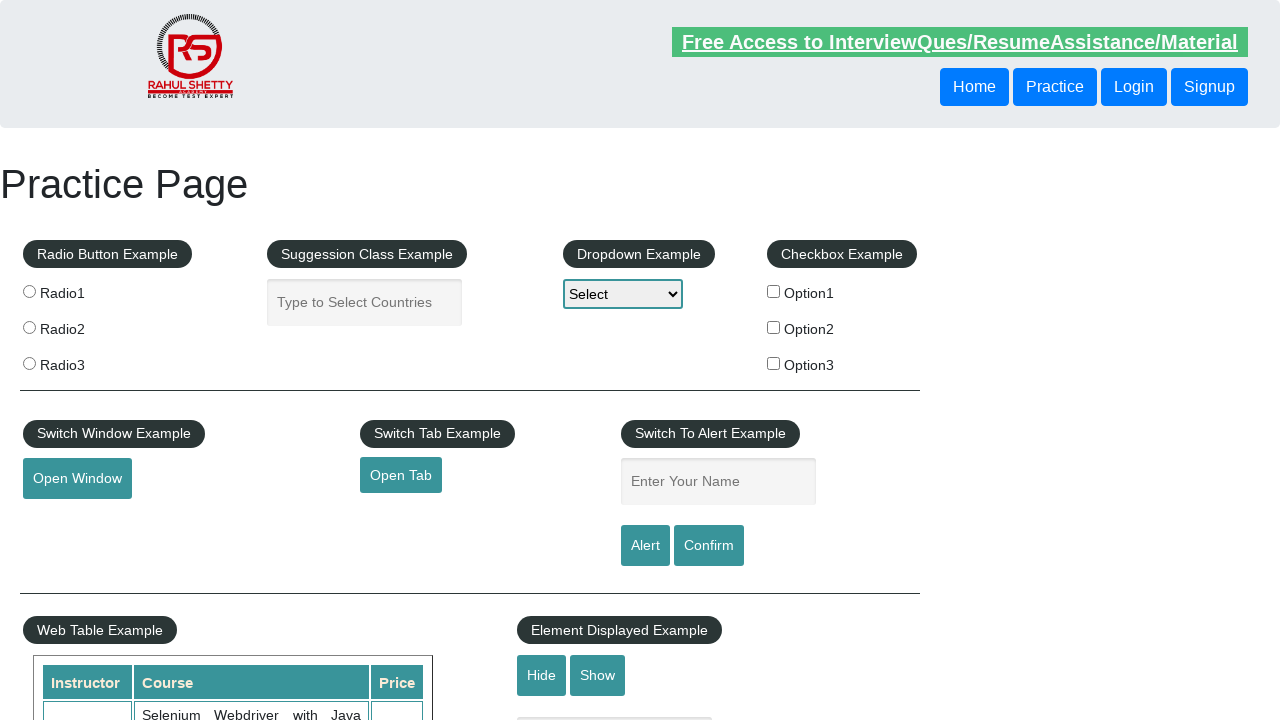

Located footer element
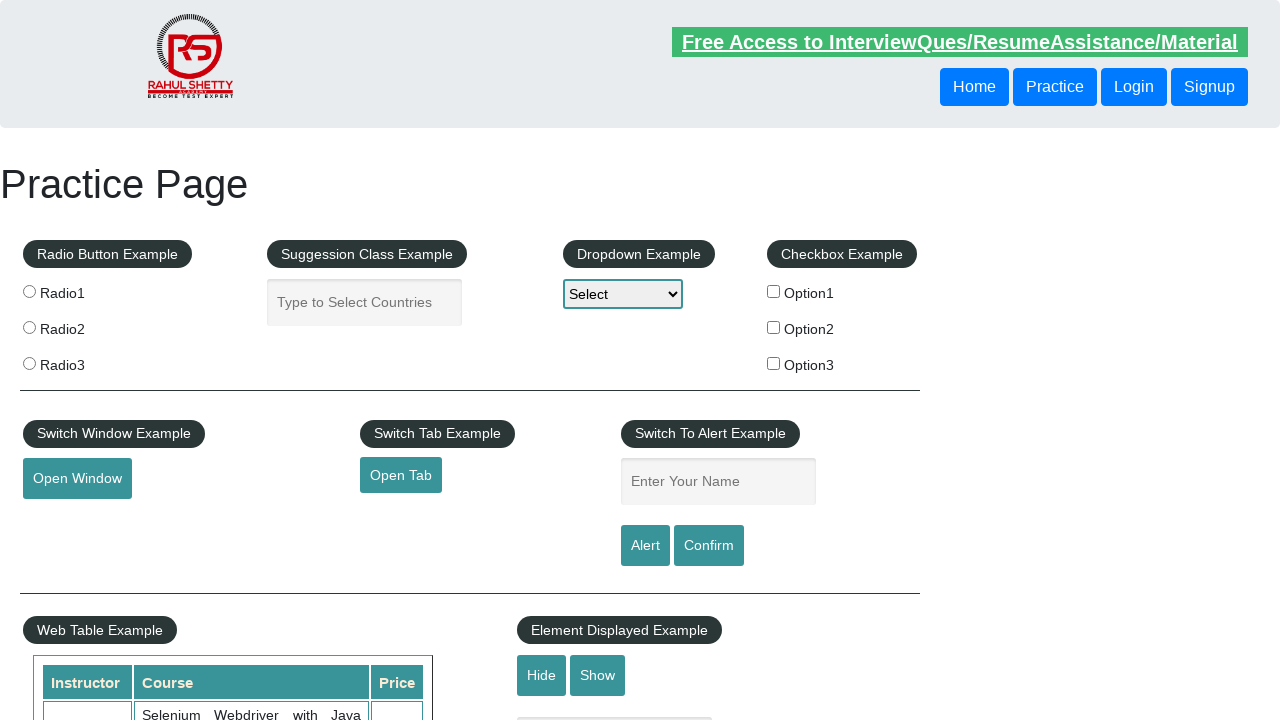

Located first column in footer table
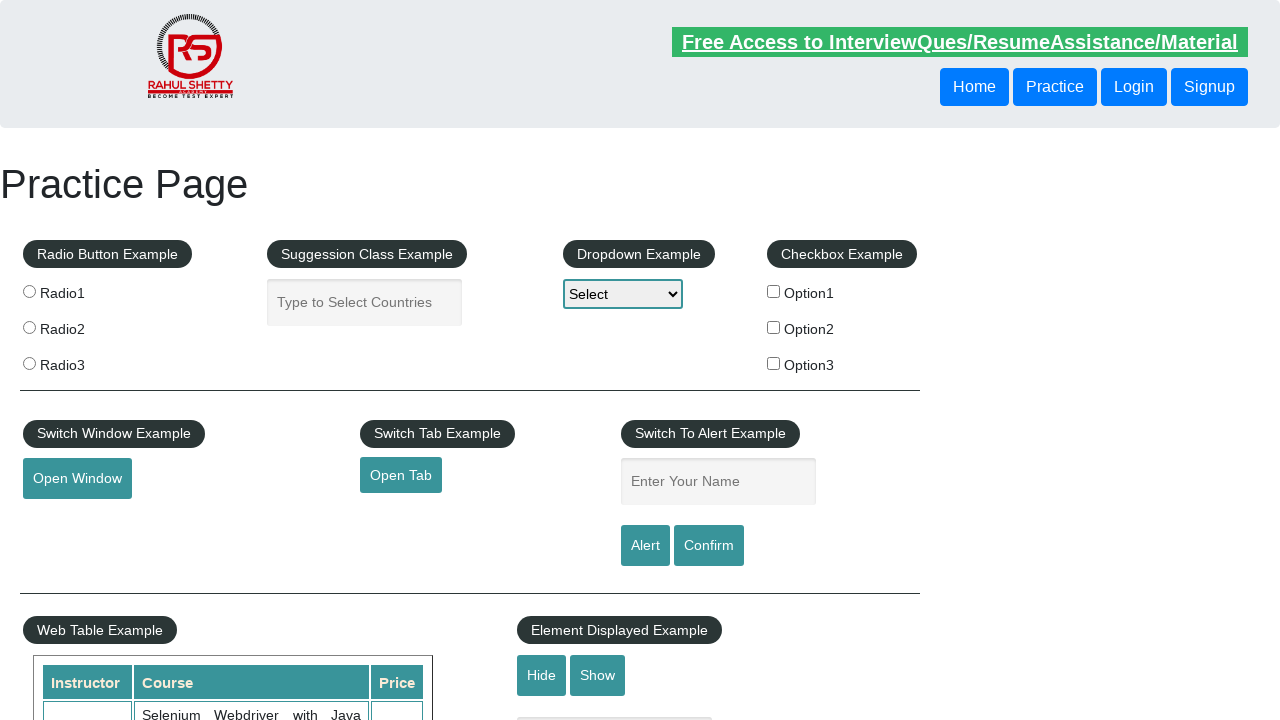

Found 5 links in the first column
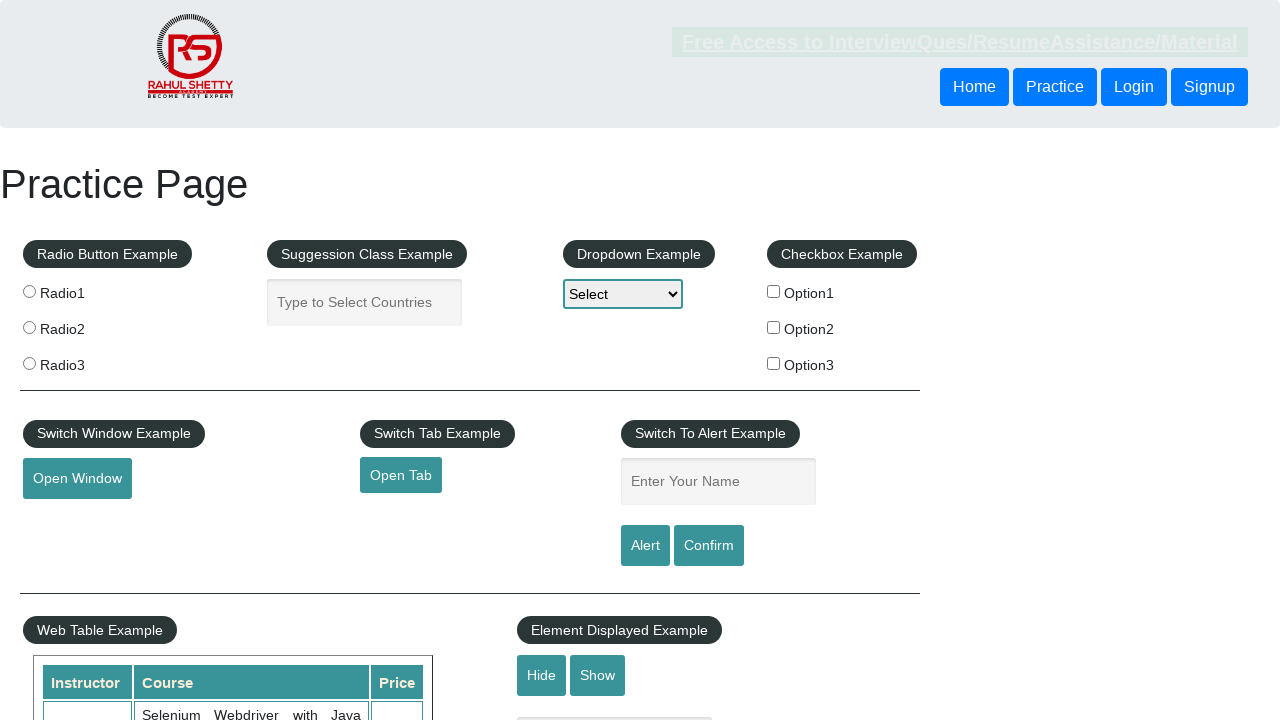

Opened link 1 in new tab using Ctrl+Click at (68, 520) on #gf-BIG >> xpath=//table/tbody/tr/td[1]/ul >> a >> nth=1
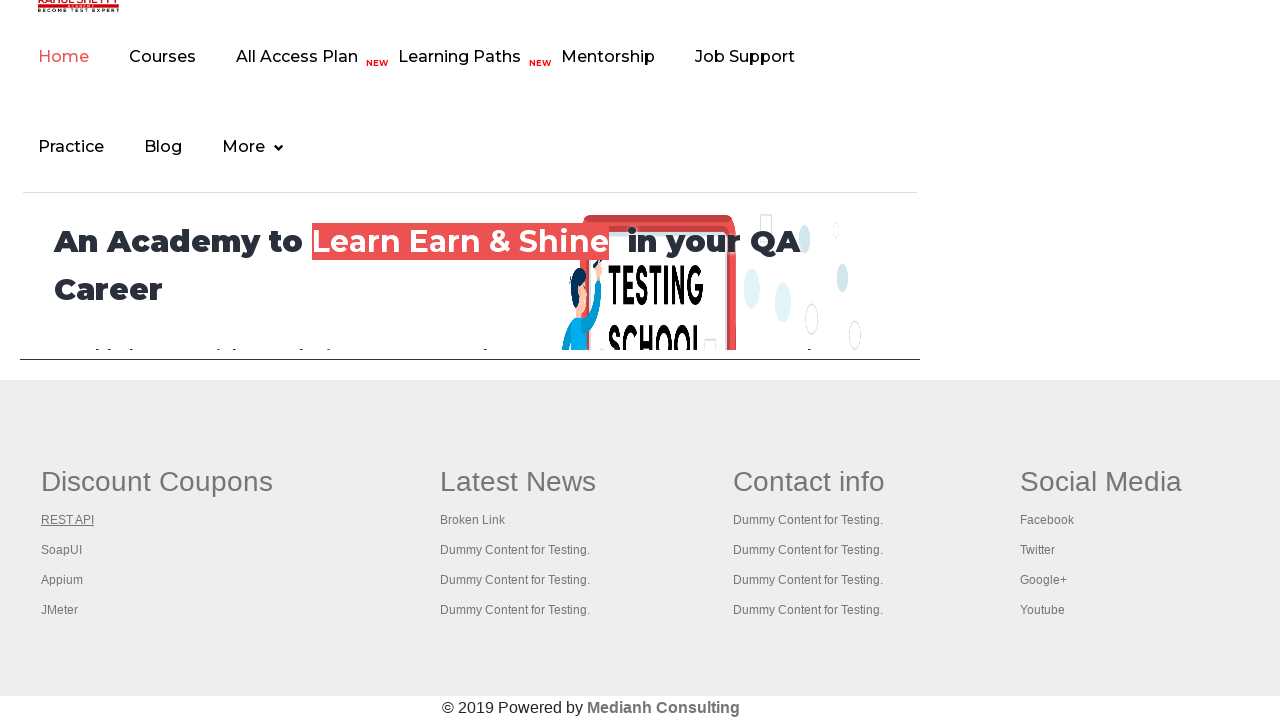

Waited 2 seconds for link 1 to load
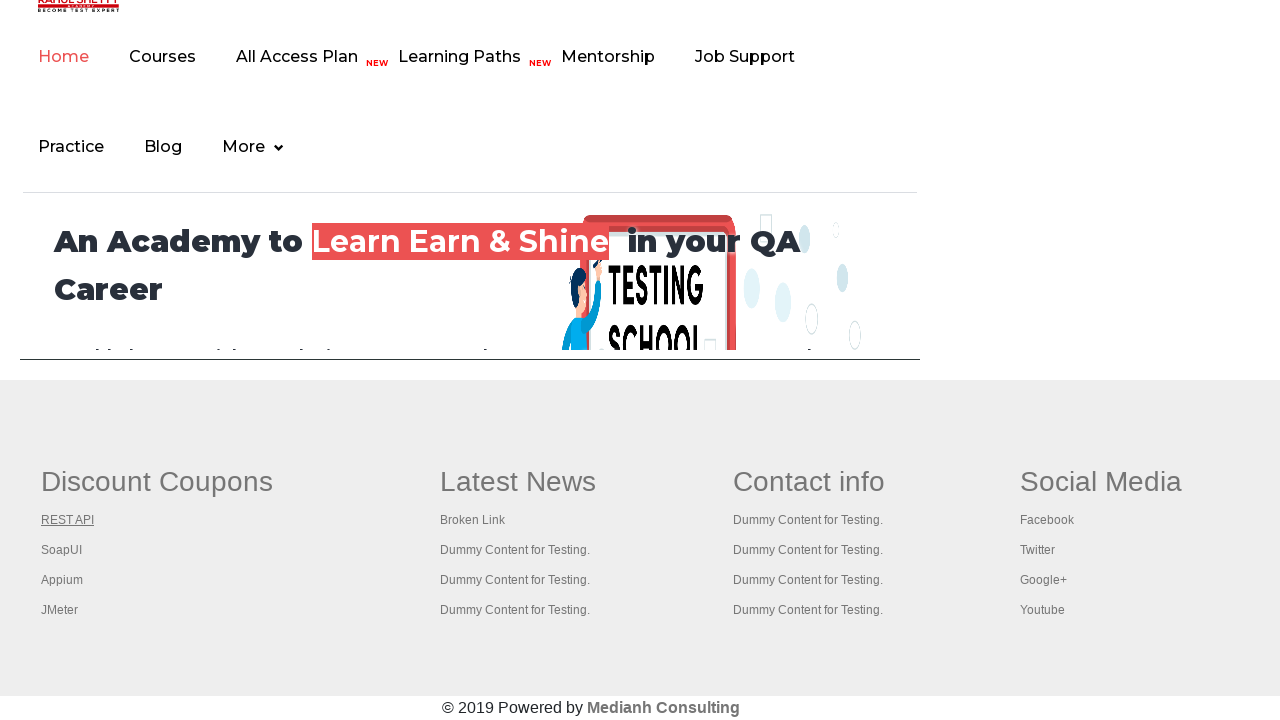

Opened link 2 in new tab using Ctrl+Click at (62, 550) on #gf-BIG >> xpath=//table/tbody/tr/td[1]/ul >> a >> nth=2
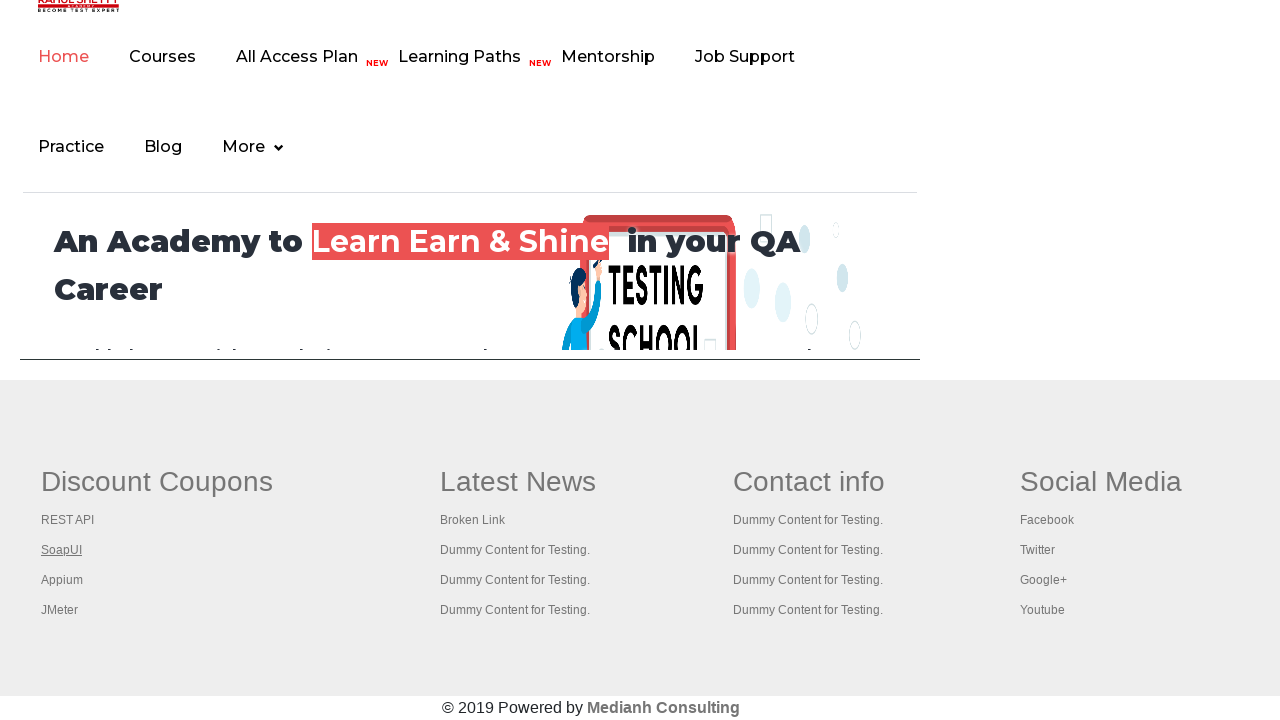

Waited 2 seconds for link 2 to load
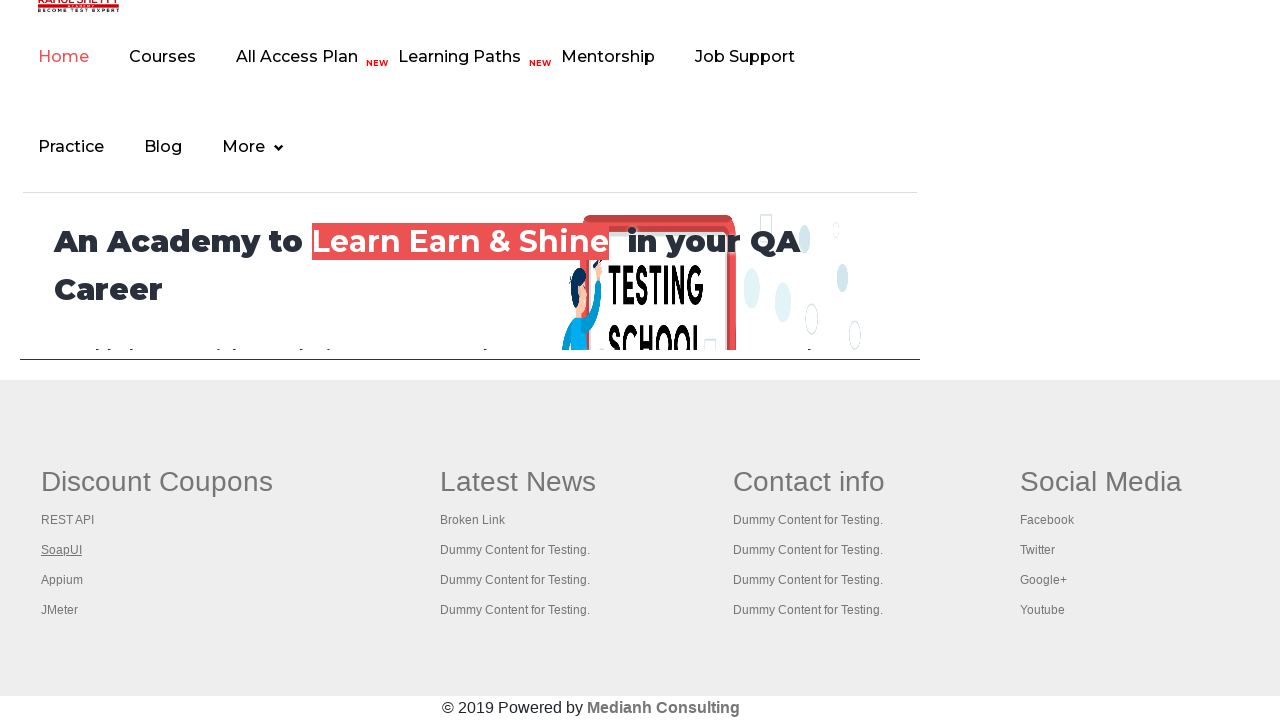

Opened link 3 in new tab using Ctrl+Click at (62, 580) on #gf-BIG >> xpath=//table/tbody/tr/td[1]/ul >> a >> nth=3
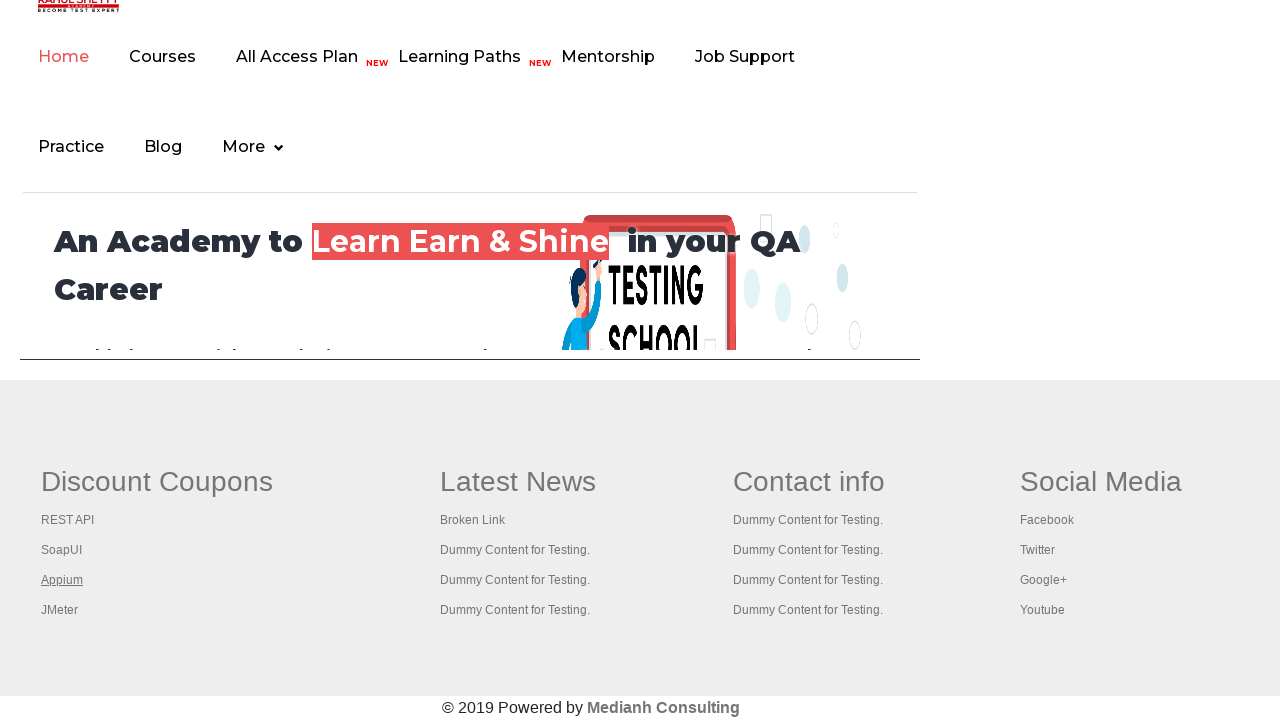

Waited 2 seconds for link 3 to load
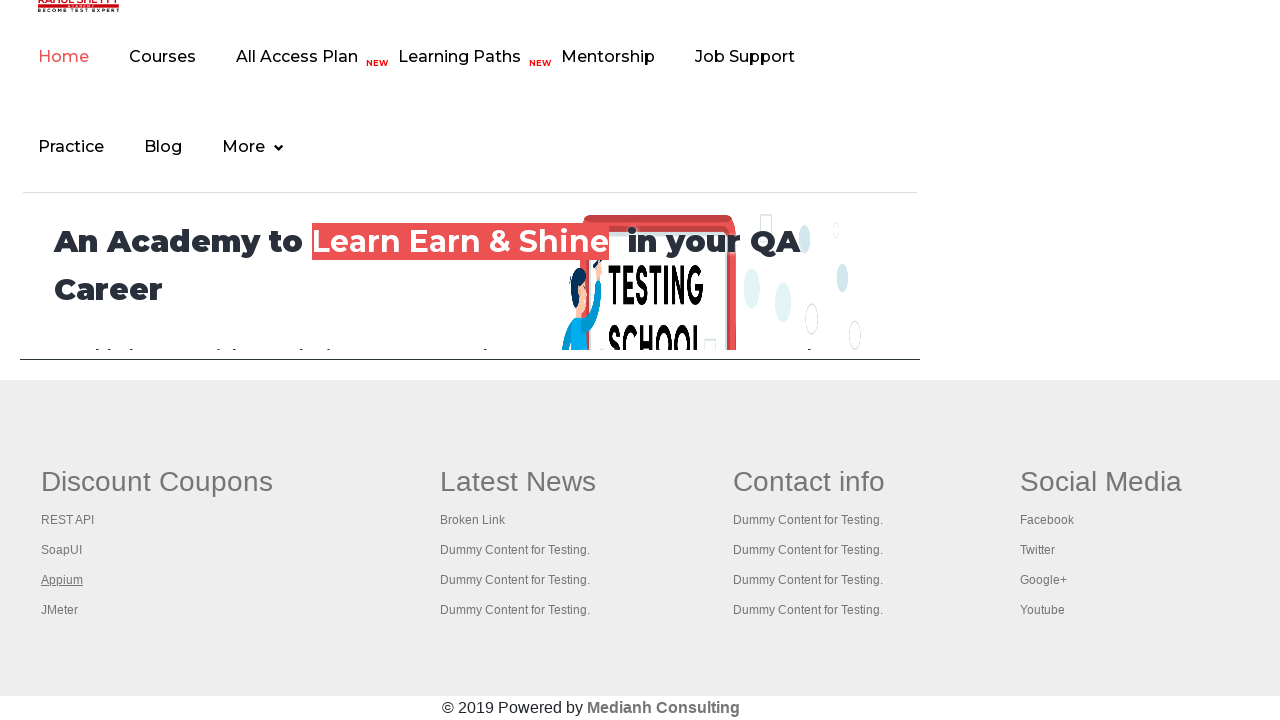

Opened link 4 in new tab using Ctrl+Click at (60, 610) on #gf-BIG >> xpath=//table/tbody/tr/td[1]/ul >> a >> nth=4
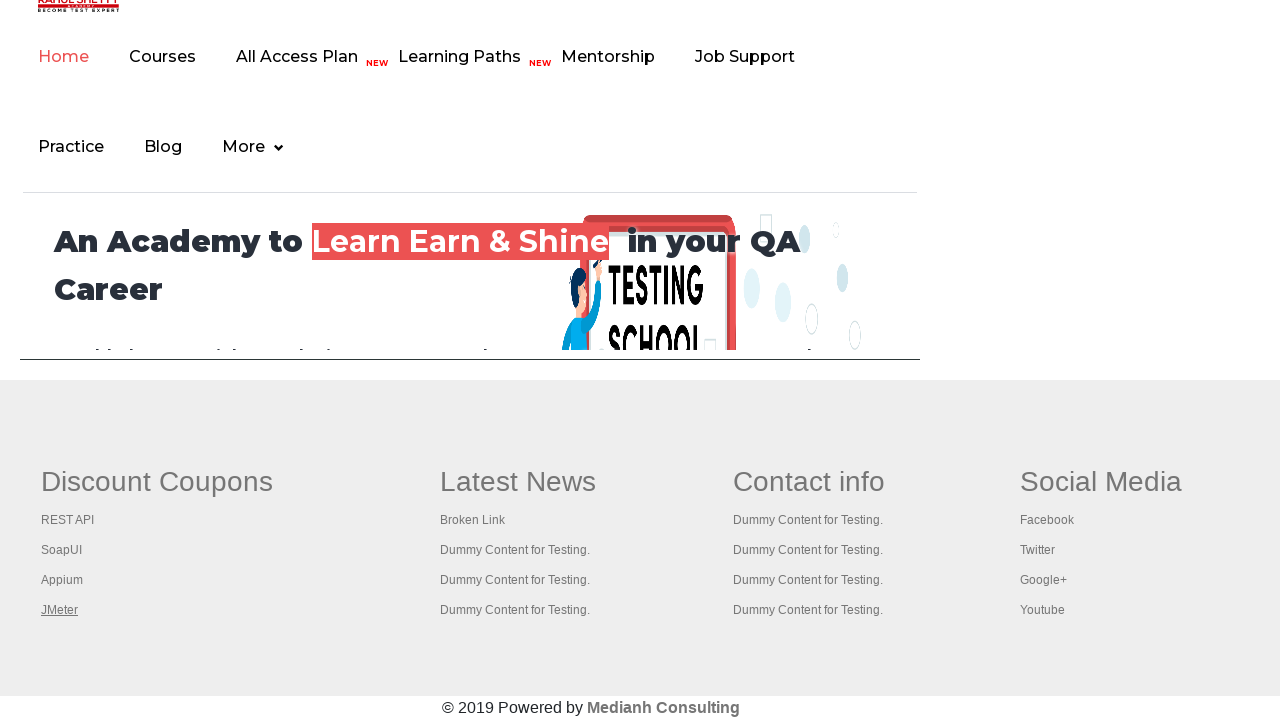

Waited 2 seconds for link 4 to load
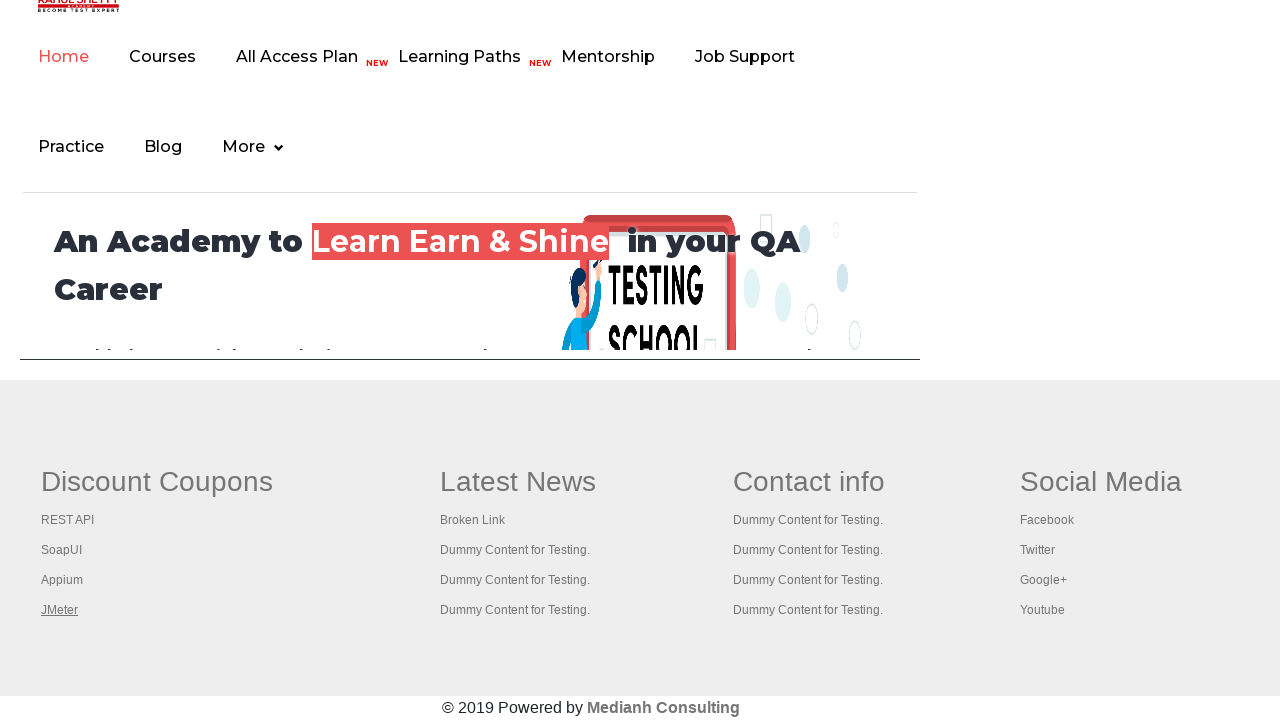

Retrieved all 5 open tabs
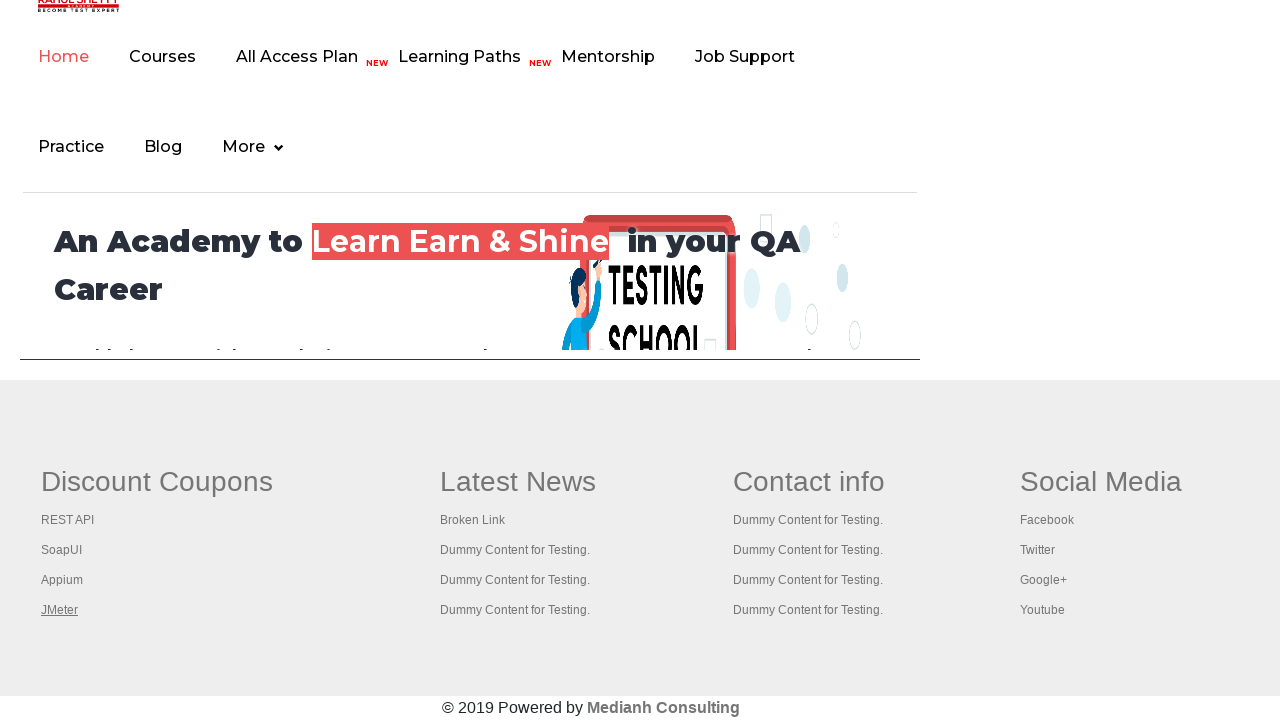

Brought tab to front
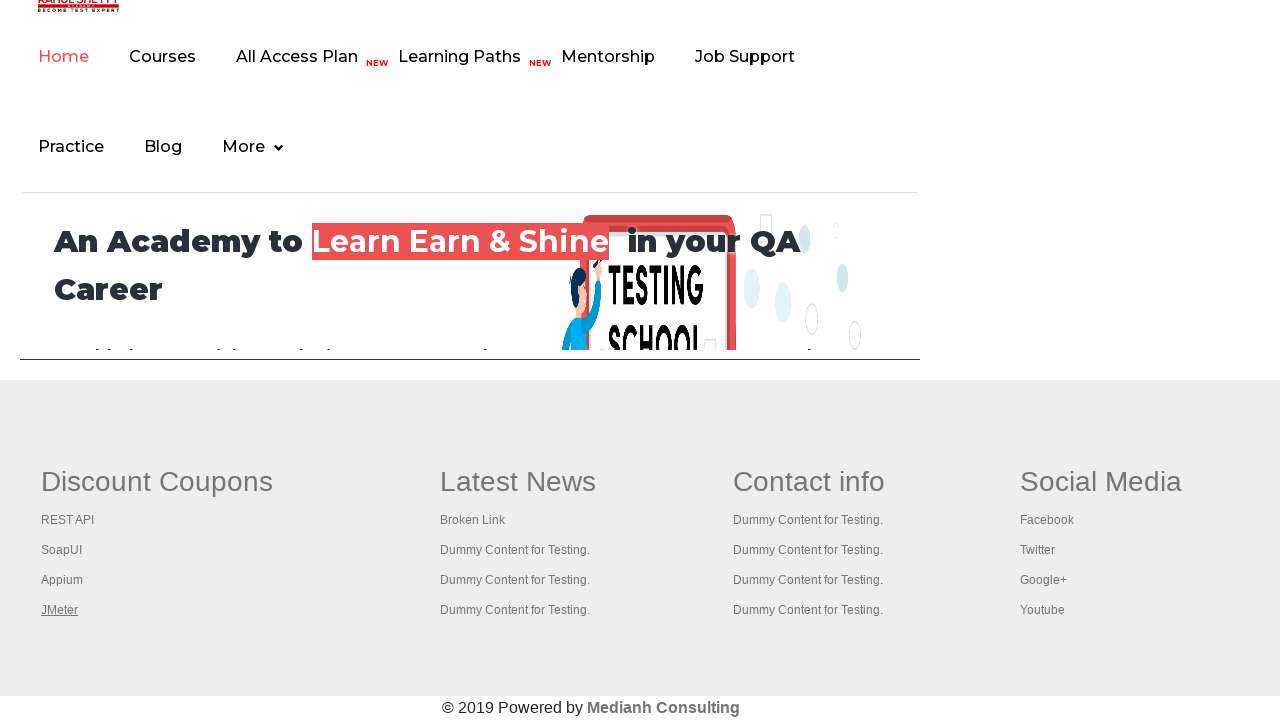

Waited for tab to finish loading
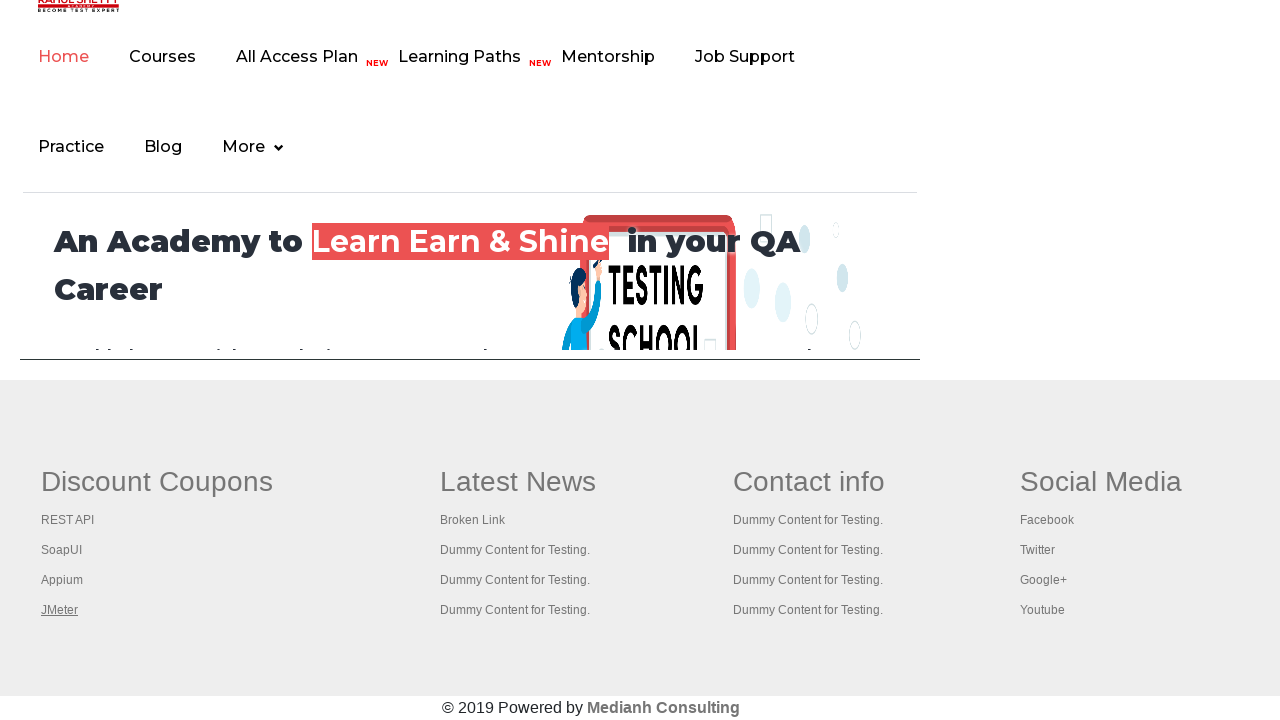

Brought tab to front
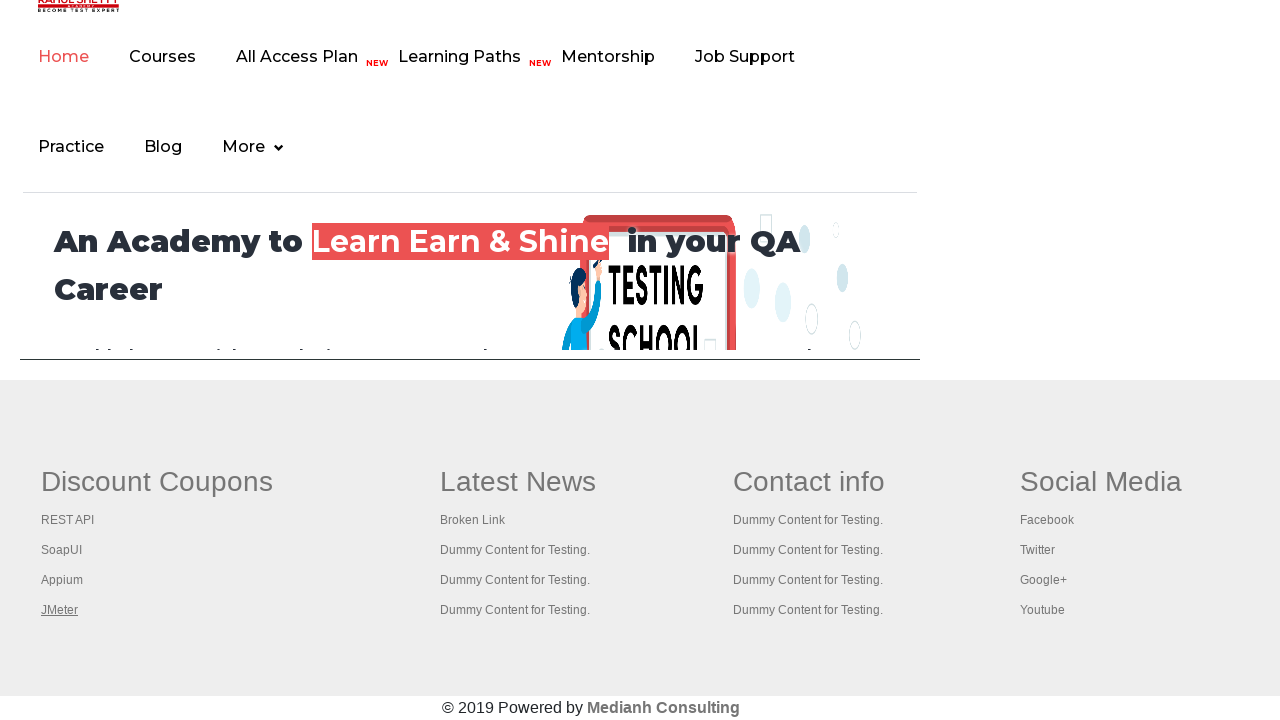

Waited for tab to finish loading
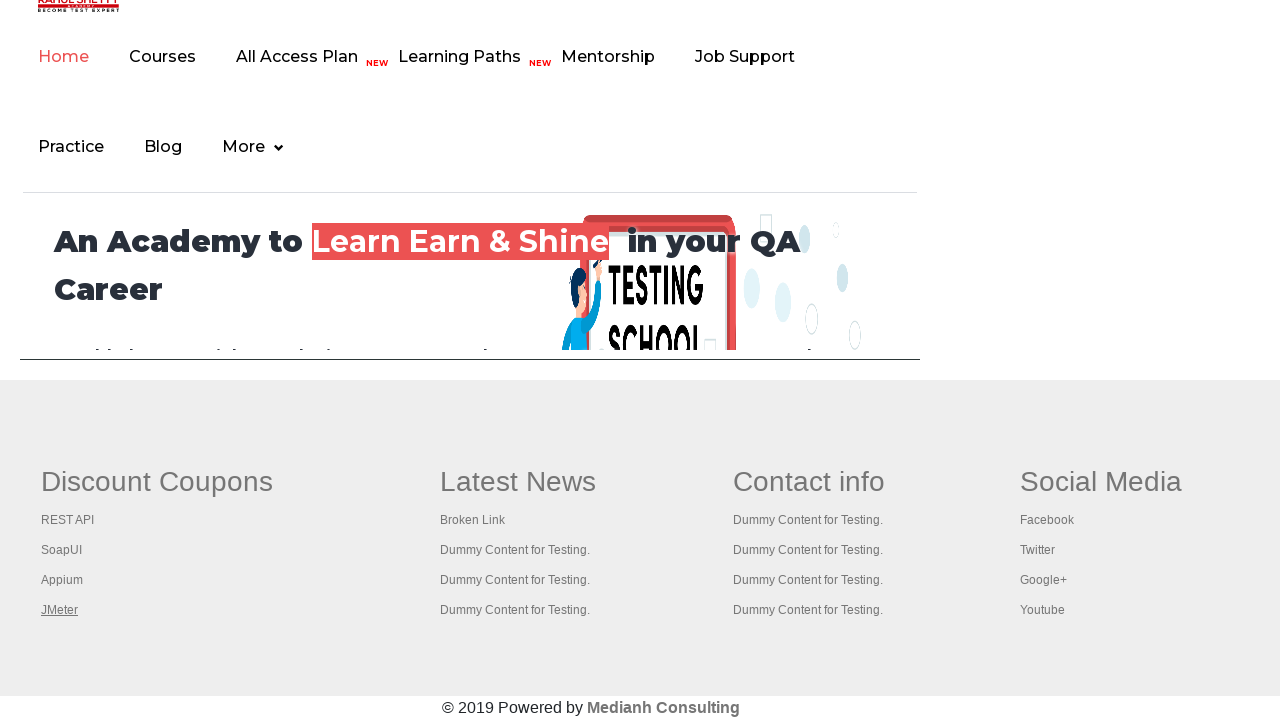

Brought tab to front
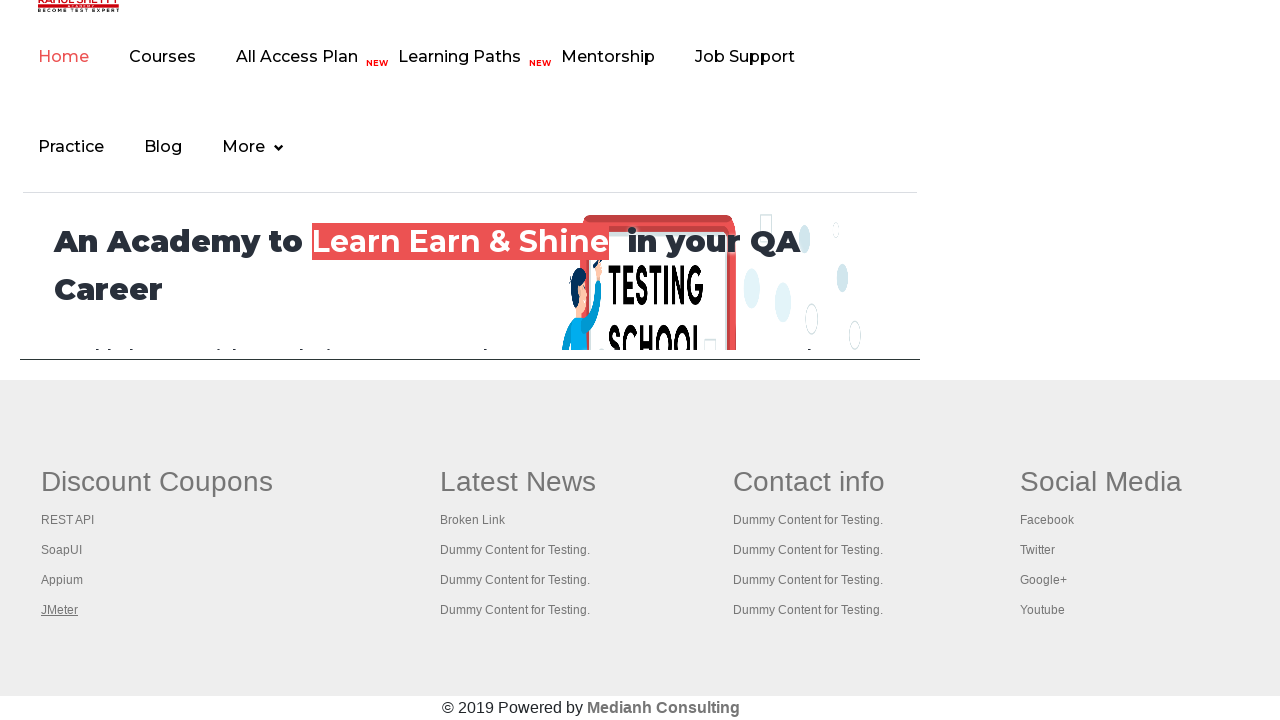

Waited for tab to finish loading
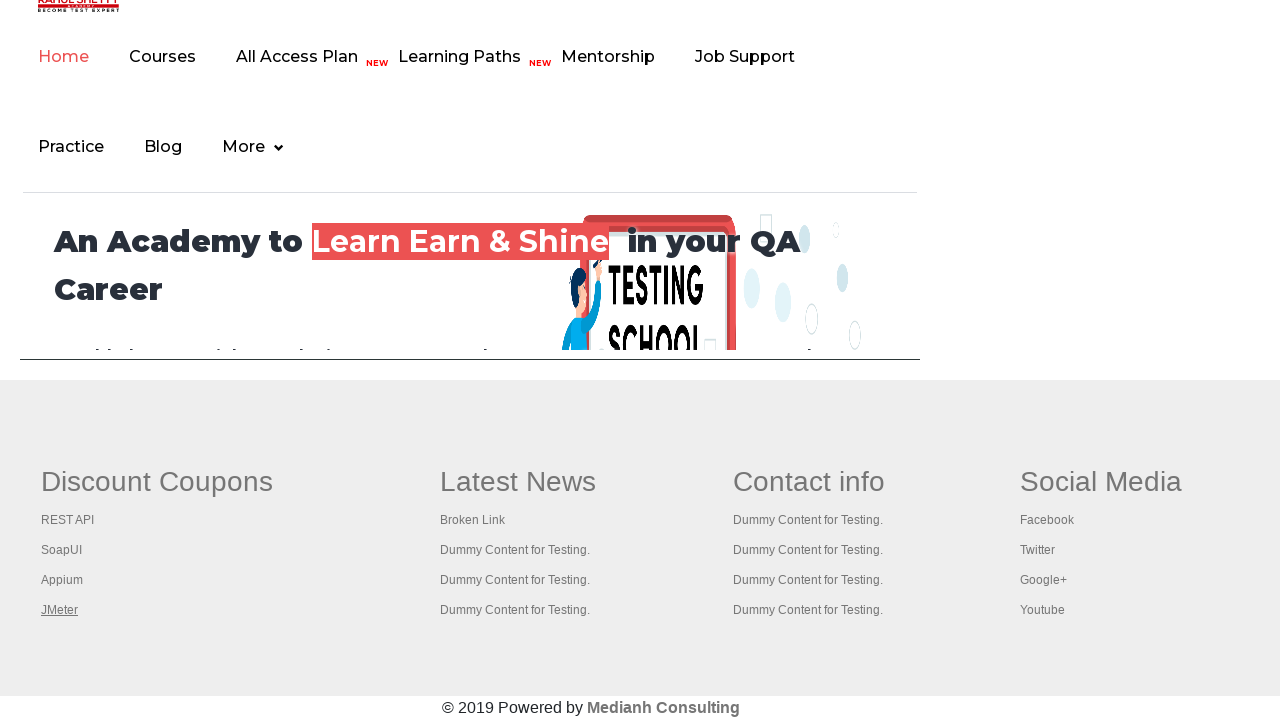

Brought tab to front
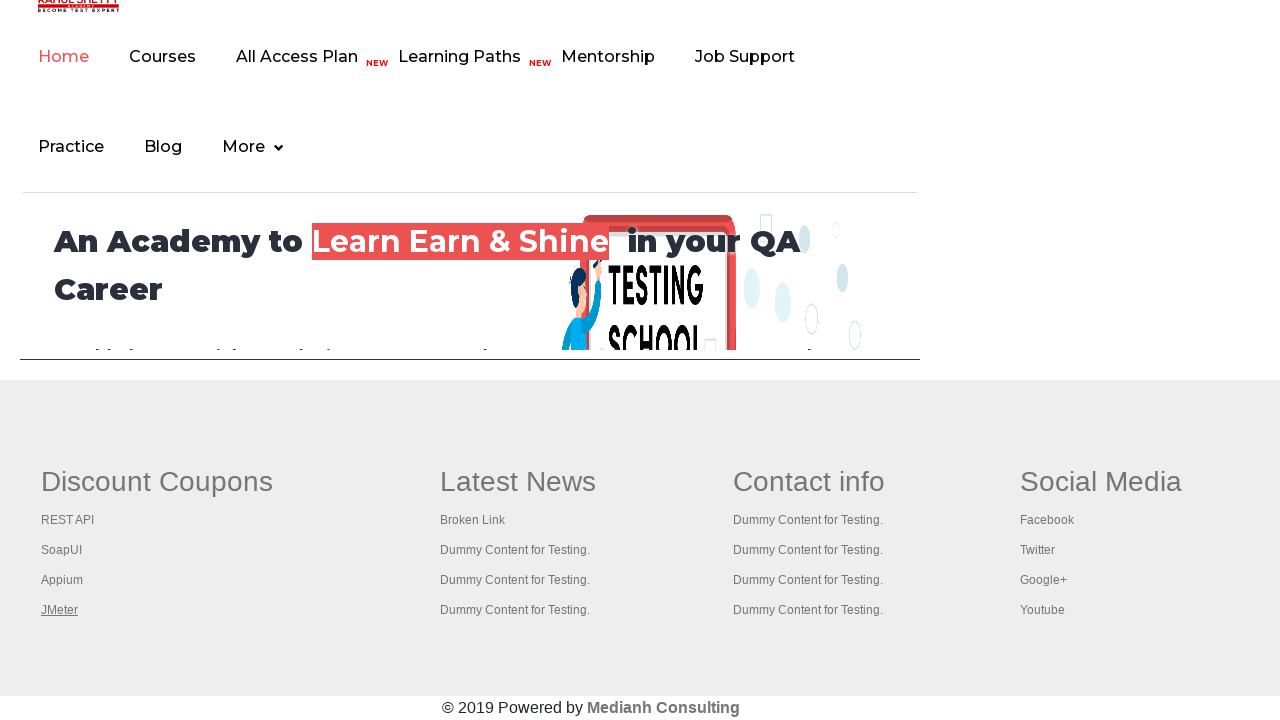

Waited for tab to finish loading
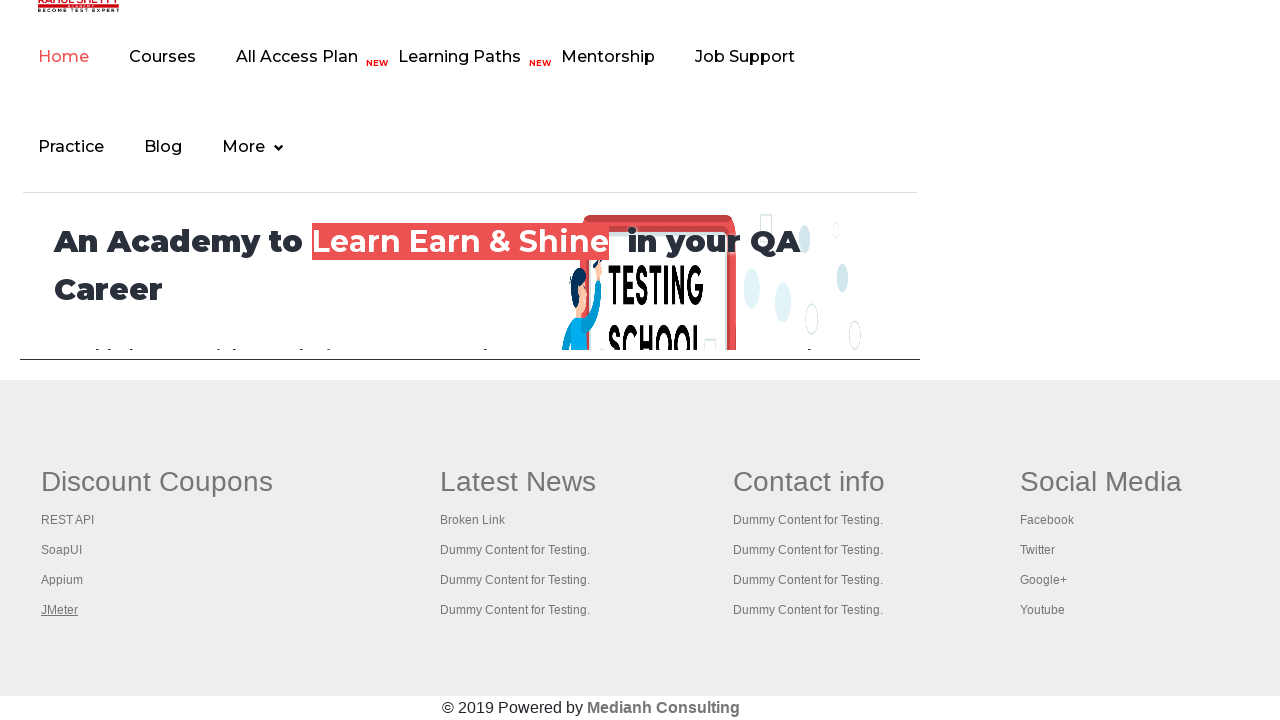

Brought tab to front
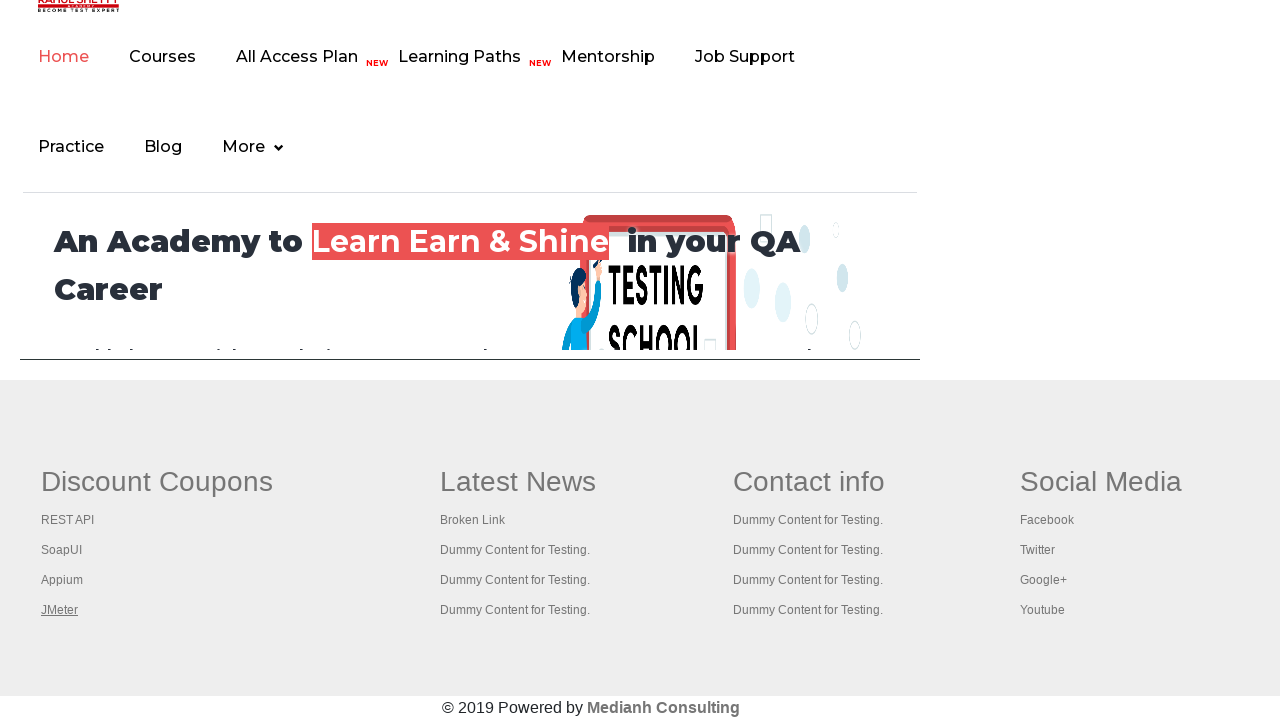

Waited for tab to finish loading
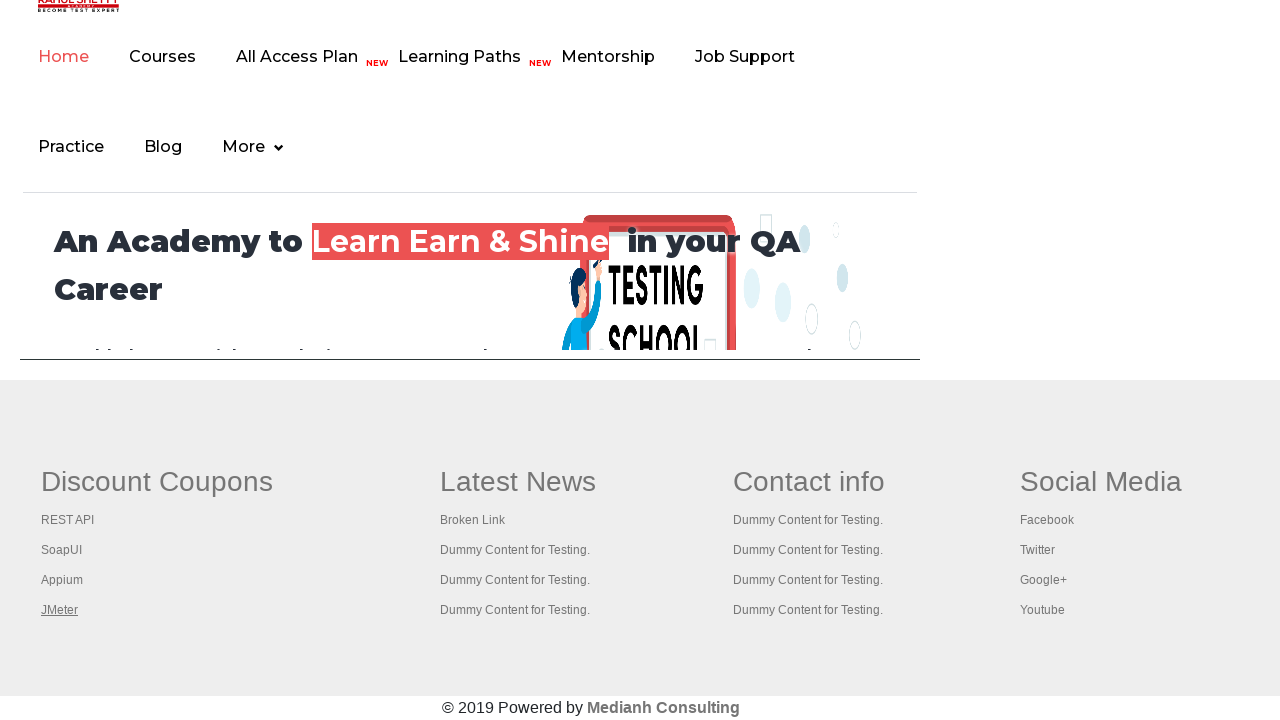

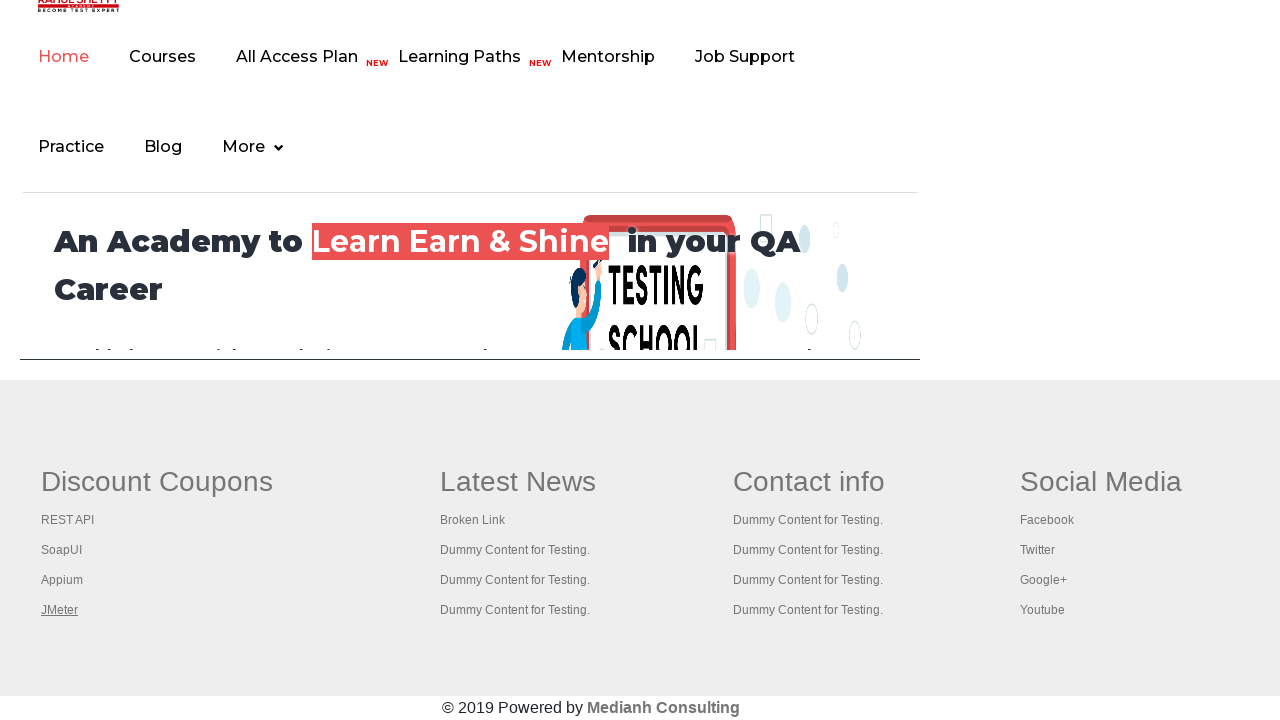